Tests JavaScript prompt alert functionality by clicking a button to trigger a prompt, entering text into the prompt, accepting it, and verifying the entered text appears in the result message.

Starting URL: https://testcenter.techproeducation.com/index.php?page=javascript-alerts

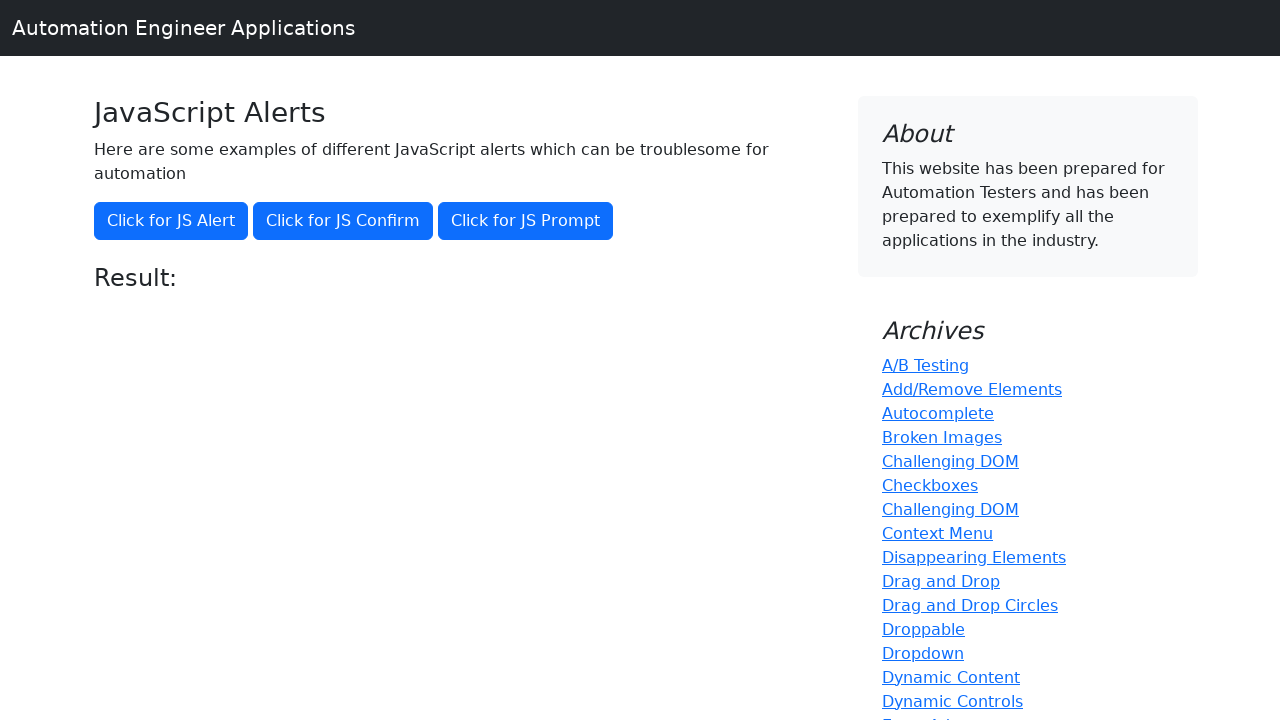

Clicked button to trigger JavaScript prompt alert at (526, 221) on xpath=//button[@onclick='jsPrompt()']
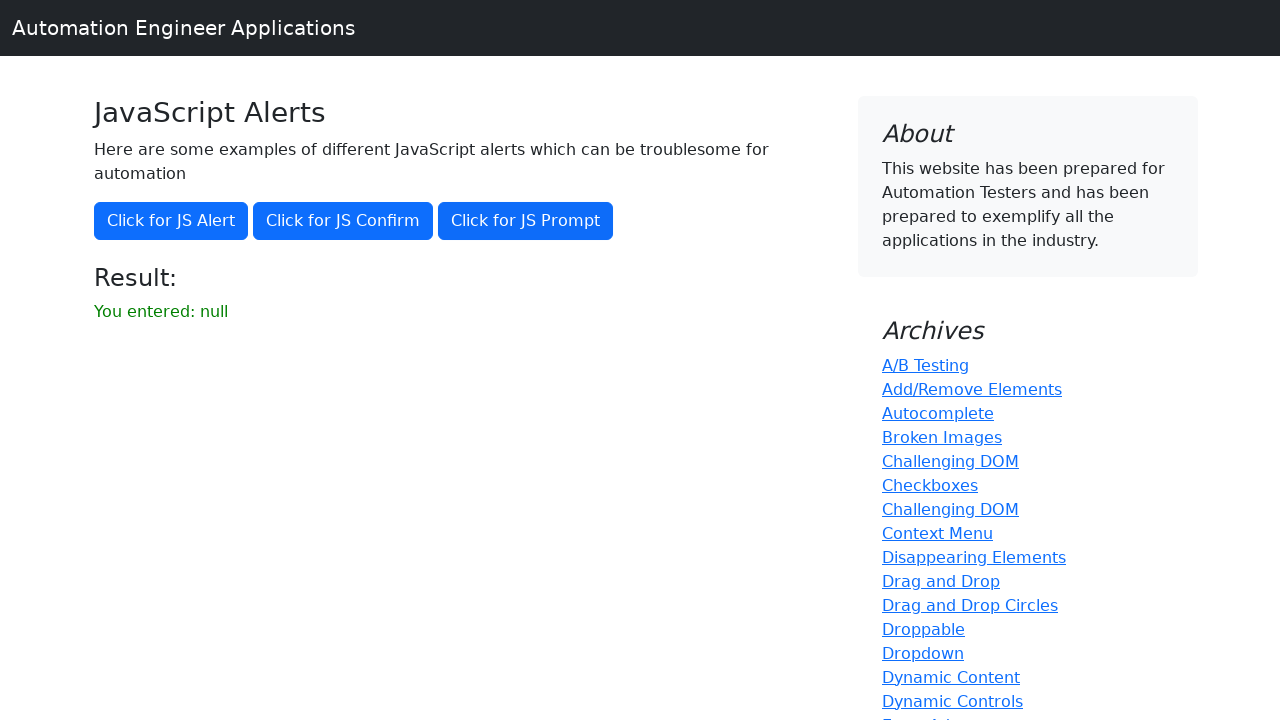

Set up dialog handler to accept prompt with text 'Ahmet'
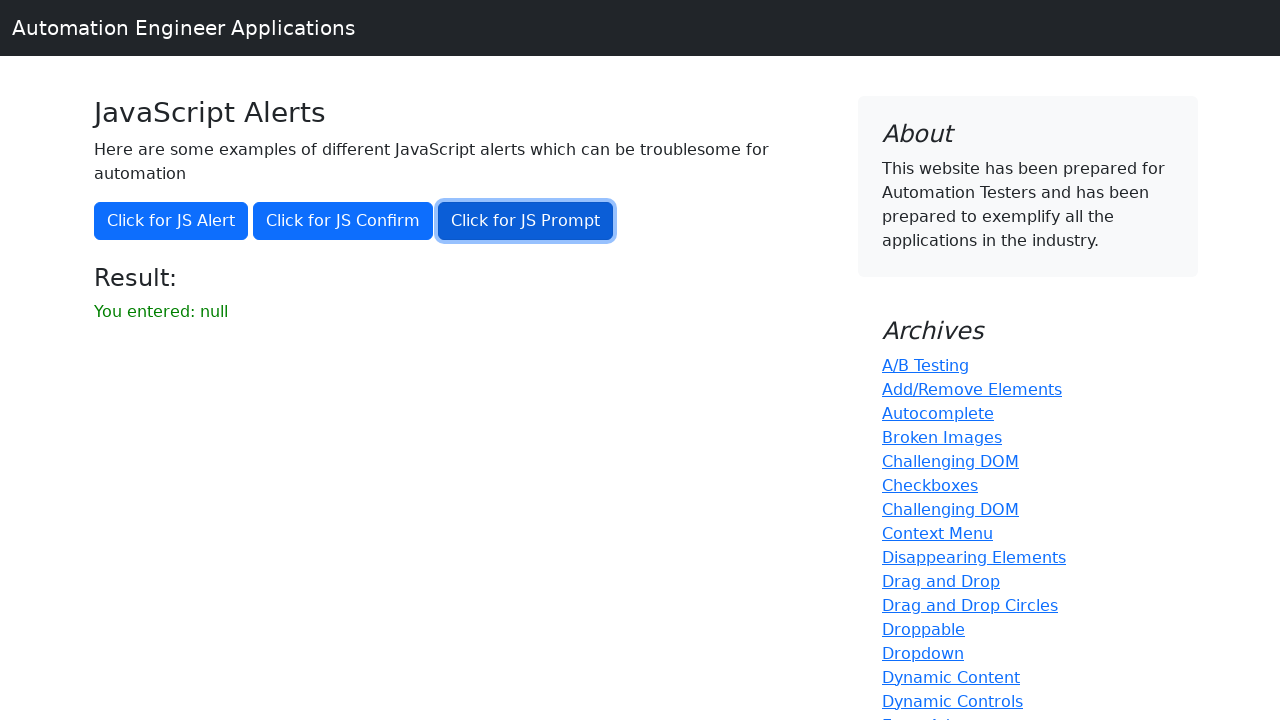

Clicked prompt button again to trigger dialog with handler active at (526, 221) on xpath=//button[@onclick='jsPrompt()']
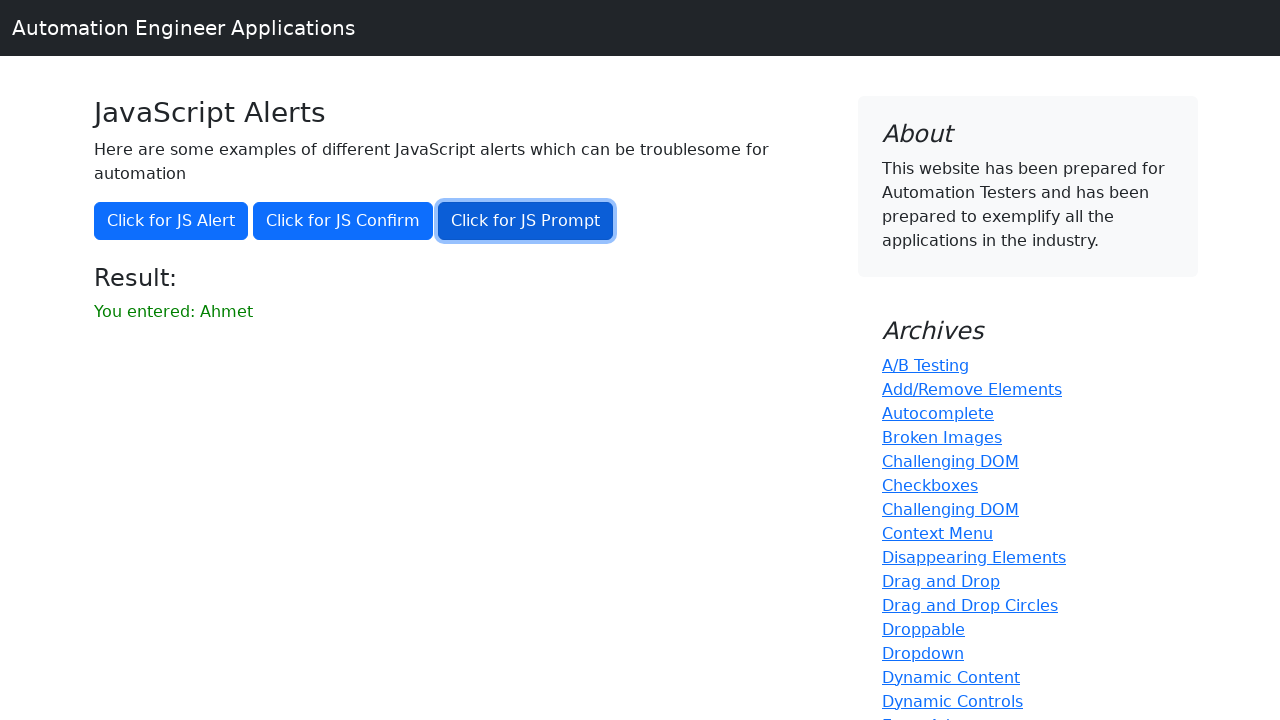

Result message element loaded
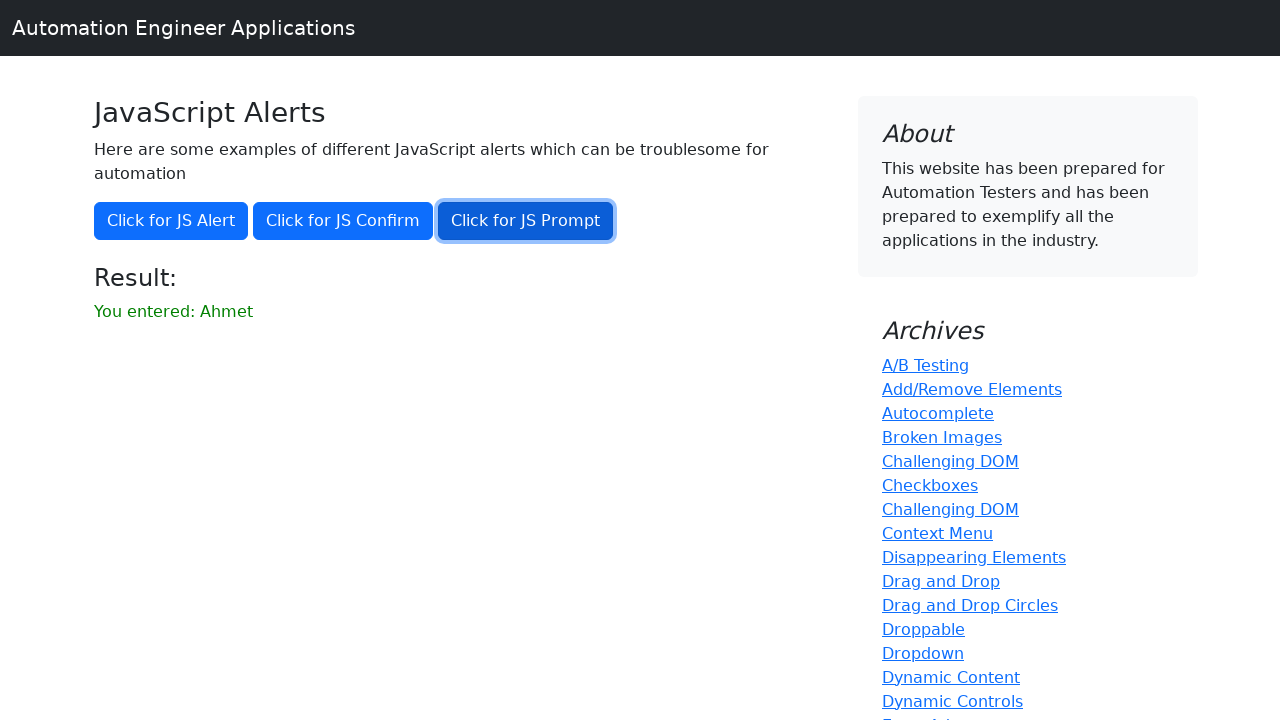

Retrieved result message text content
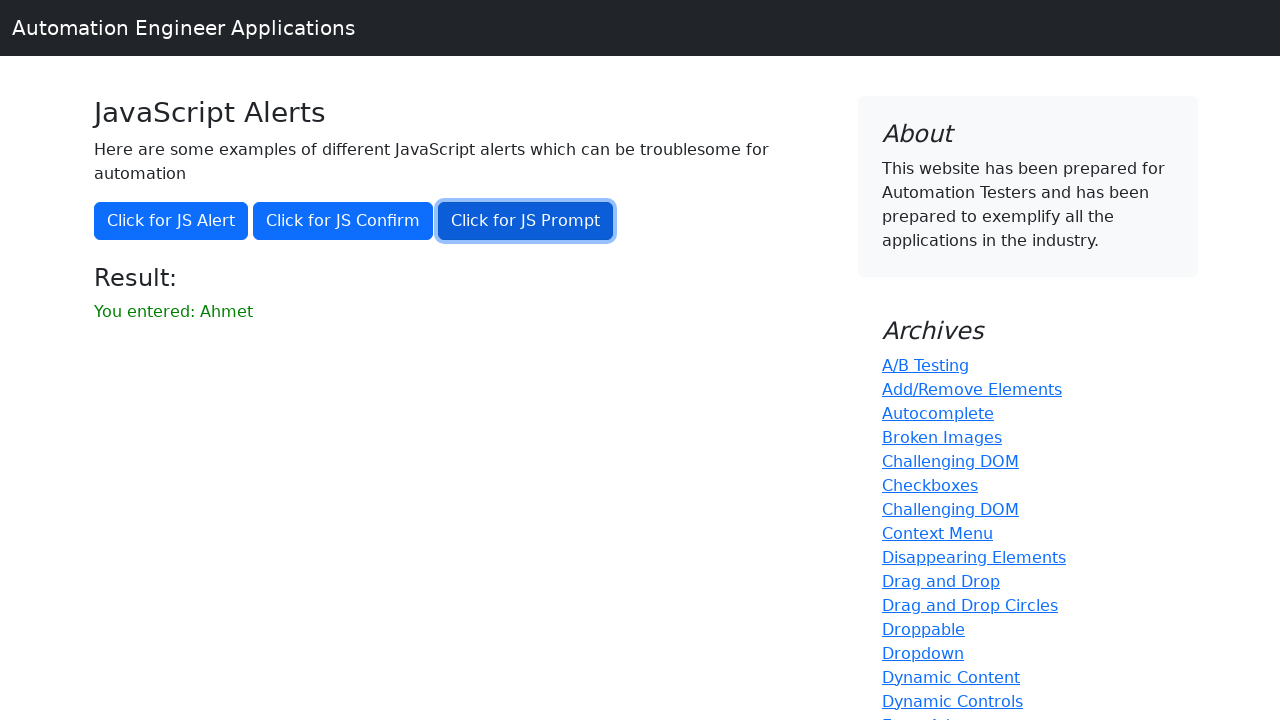

Verified that 'Ahmet' appears in the result message
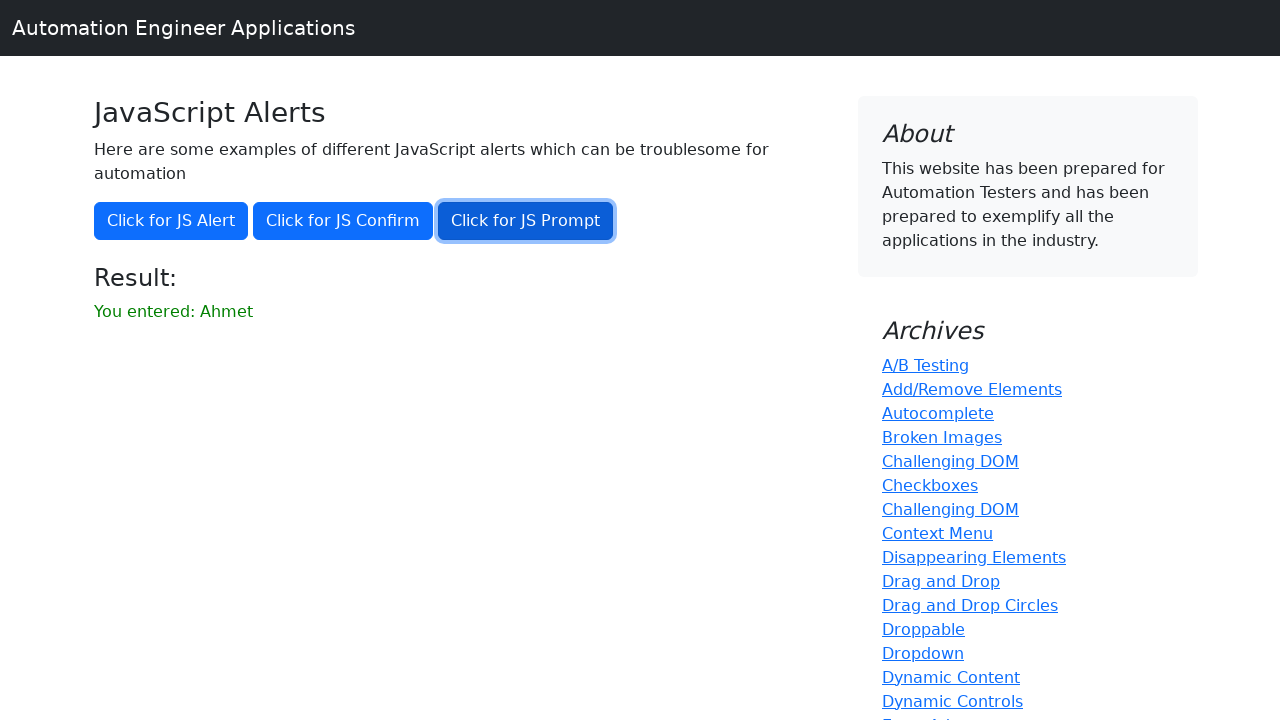

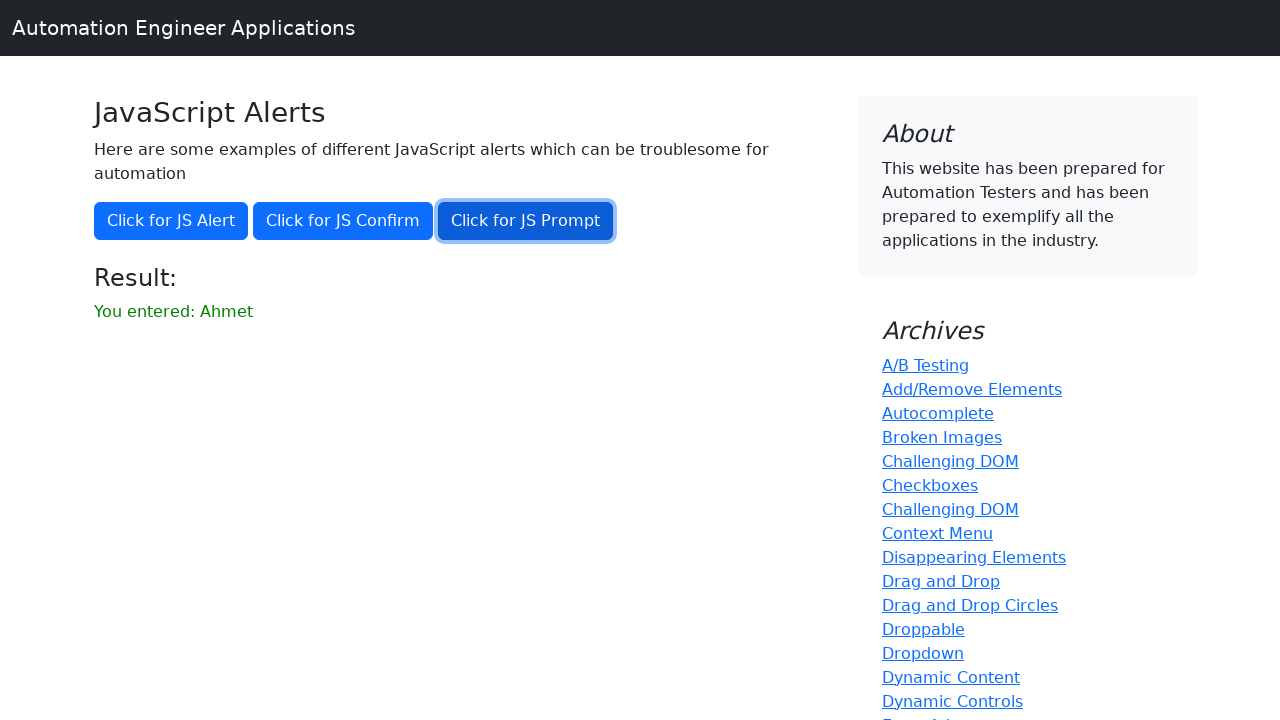